Tests filling out a practice form by entering first name, last name, and email fields using label-based element location

Starting URL: http://app.cloudqa.io/home/AutomationPracticeForm

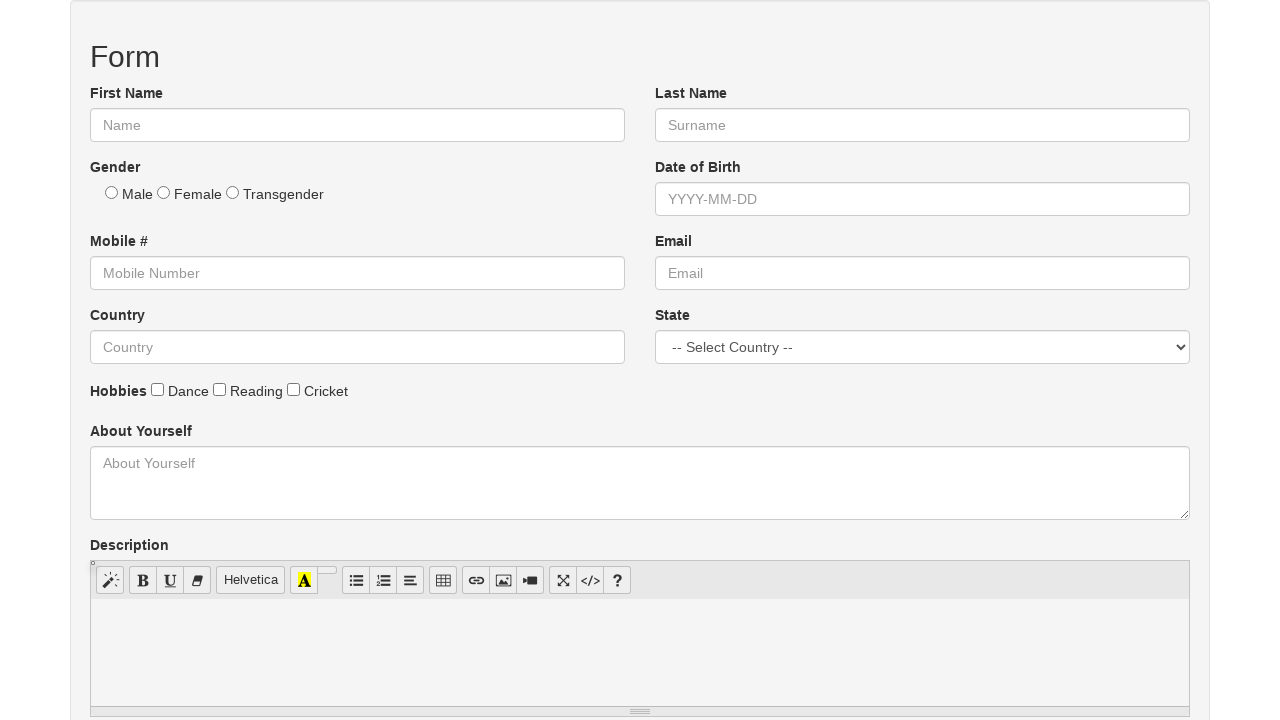

Waited for First Name input field to load
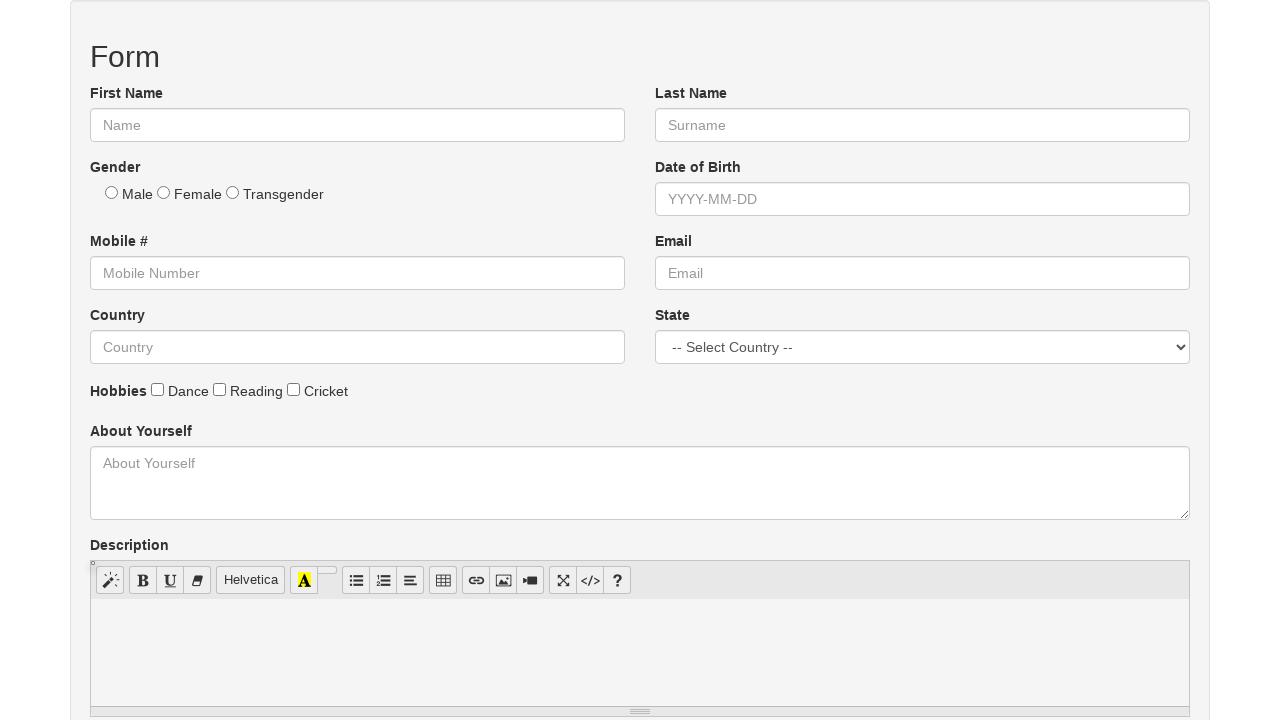

Filled First Name field with 'Saad' on //label[contains(text(), 'First Name')]/following::input[1]
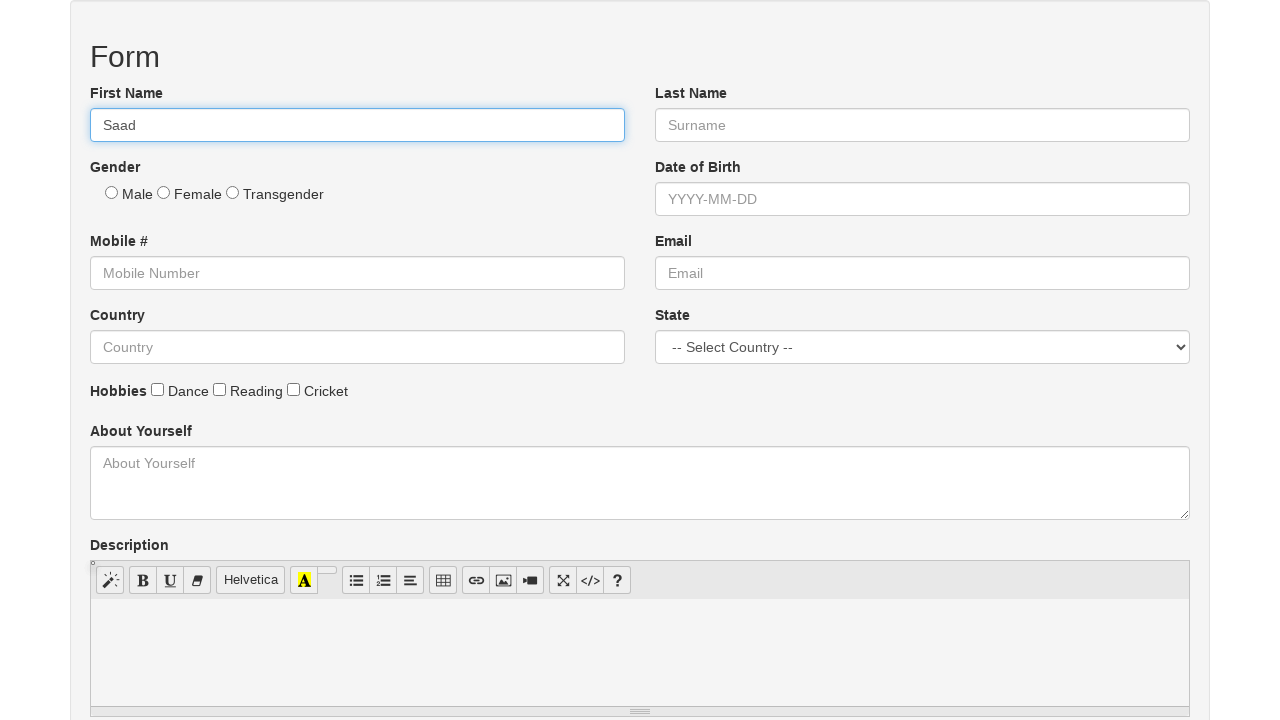

Filled Last Name field with 'Khan' on //label[contains(text(), 'Last Name')]/following::input[1]
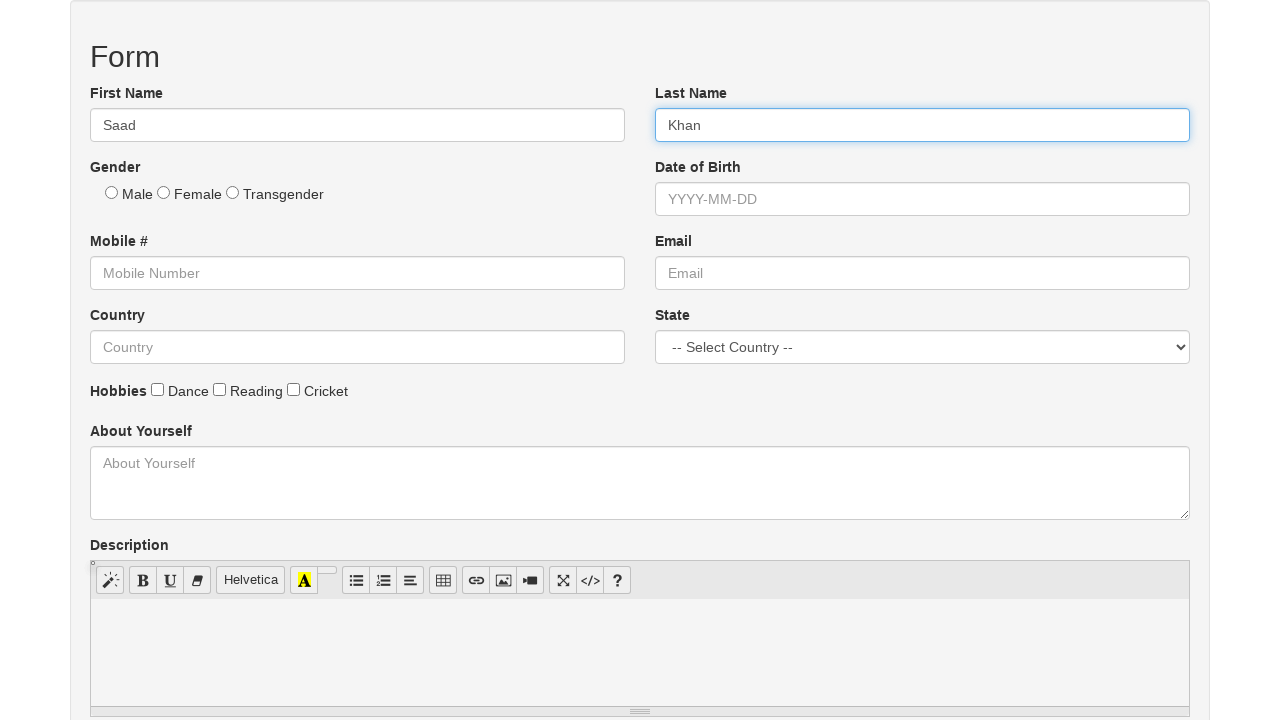

Filled Email field with 'saadkhan@gmail.com' on //label[contains(text(), 'Email')]/following::input[1]
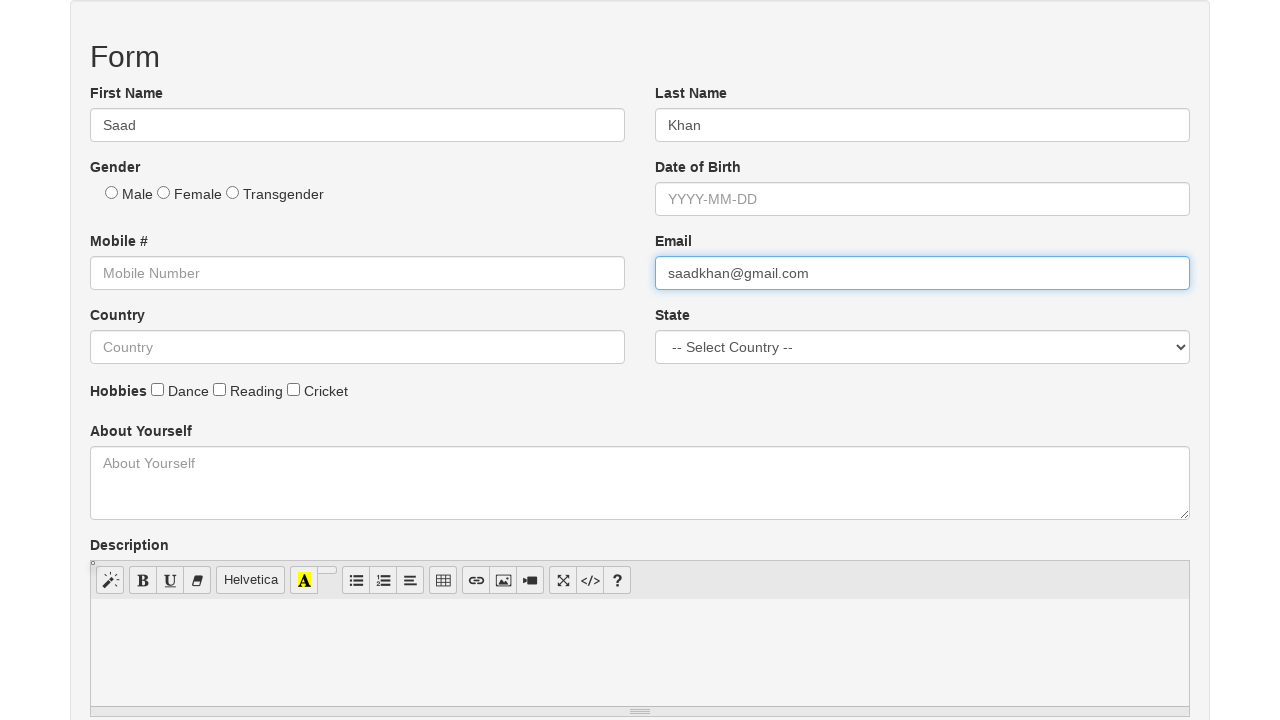

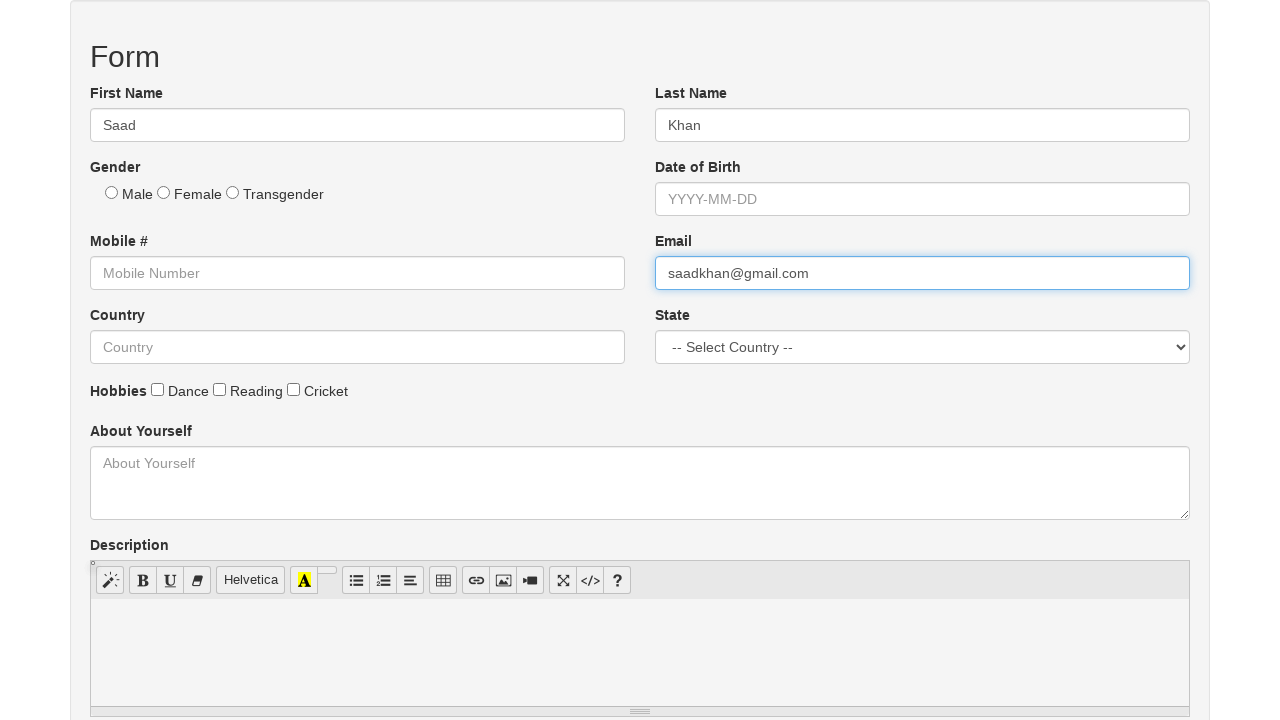